Tests the ASU class catalog search functionality by selecting a term from dropdown, entering a class number, clicking search, and verifying the open seats information is displayed

Starting URL: https://catalog.apps.asu.edu/catalog/classes

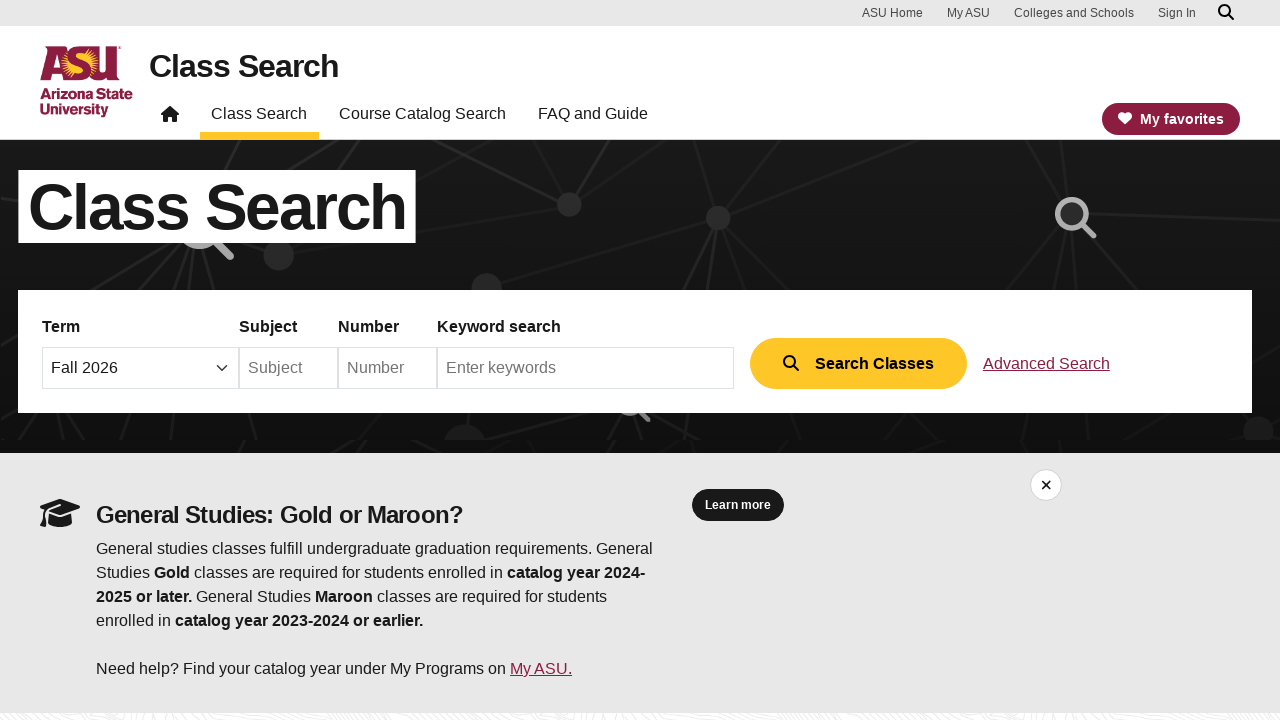

Term dropdown selector (#term) is present
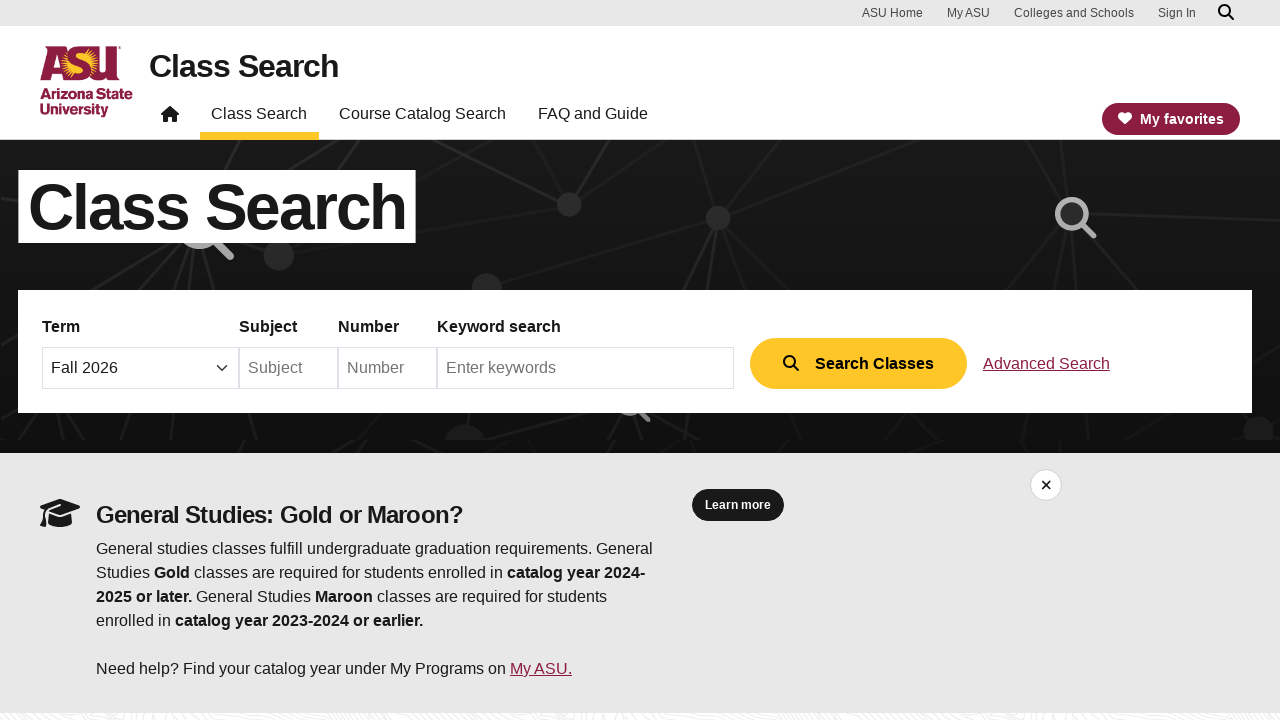

Selected 'Spring 2025' from term dropdown on #term
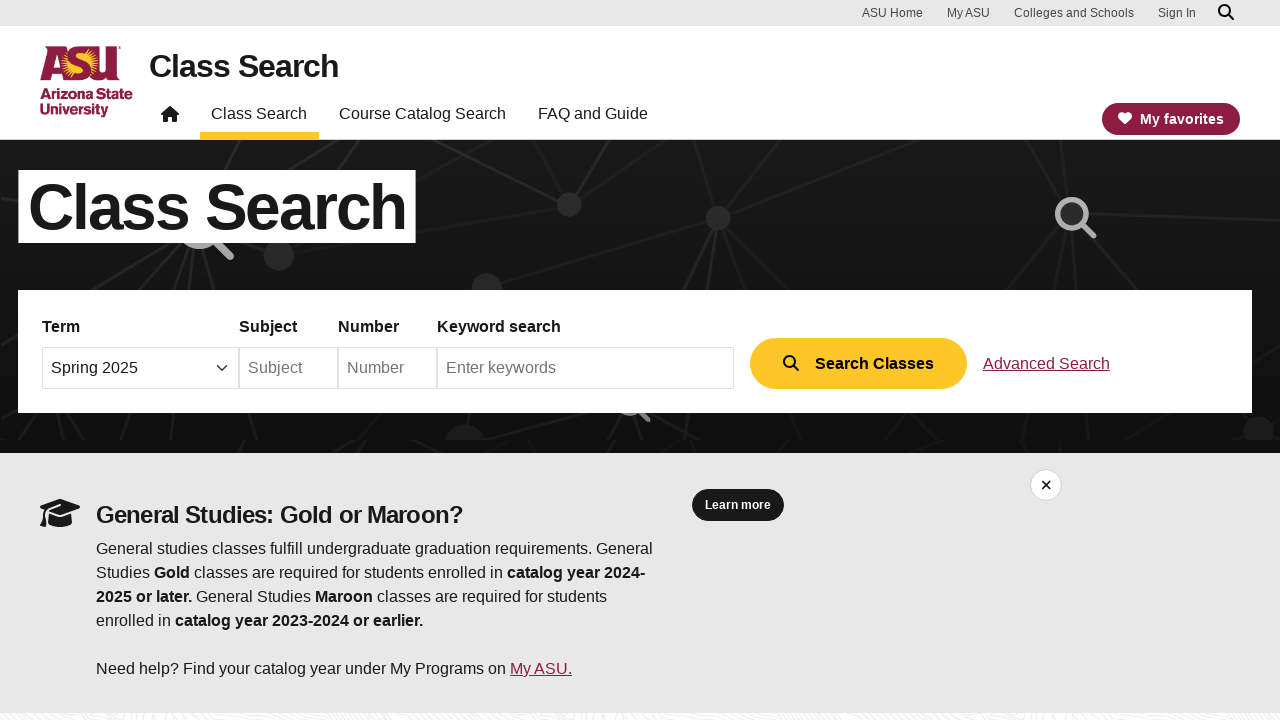

Entered class number '30429' in search field on #keyword
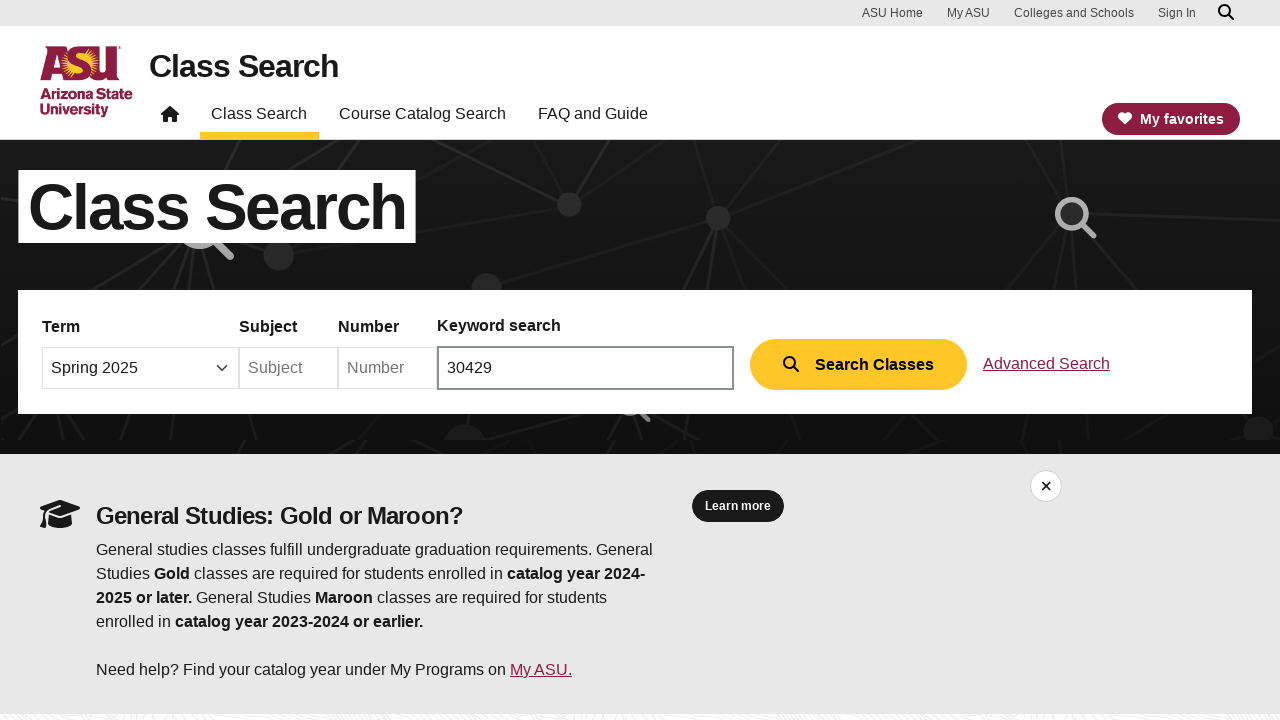

Clicked search button to search for class at (858, 364) on #search-button
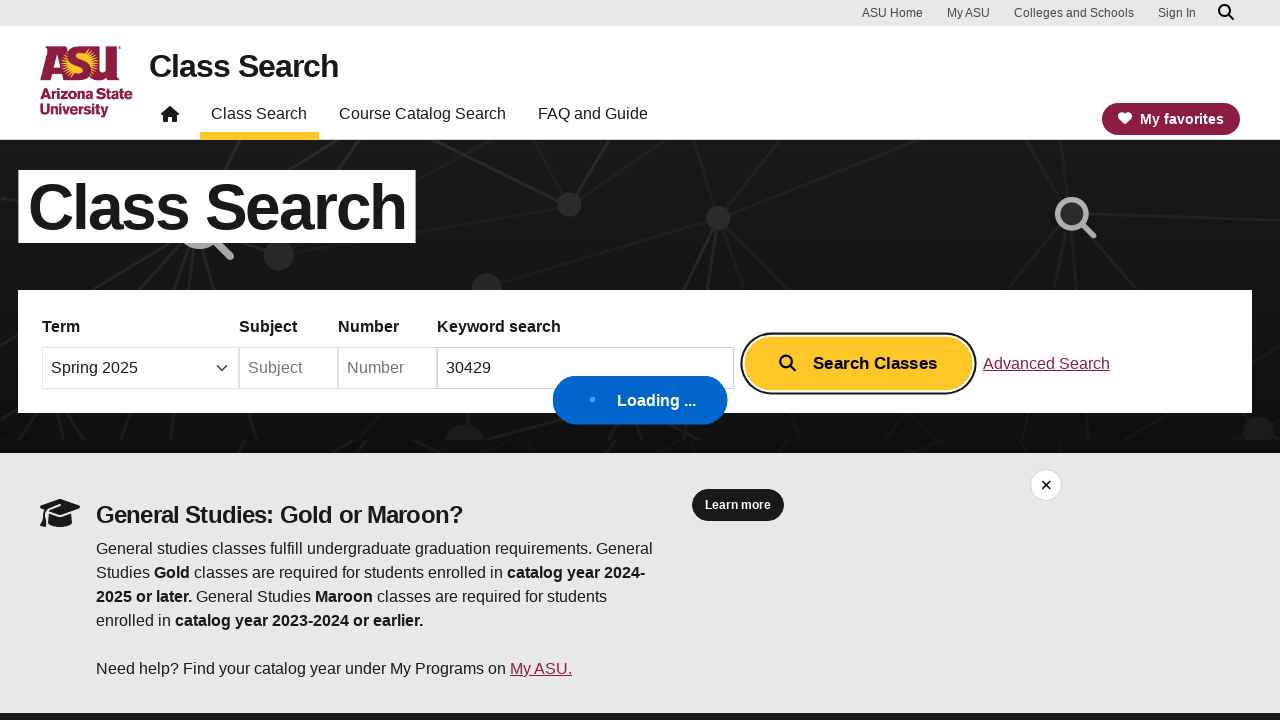

Search results loaded with class information and open seats displayed
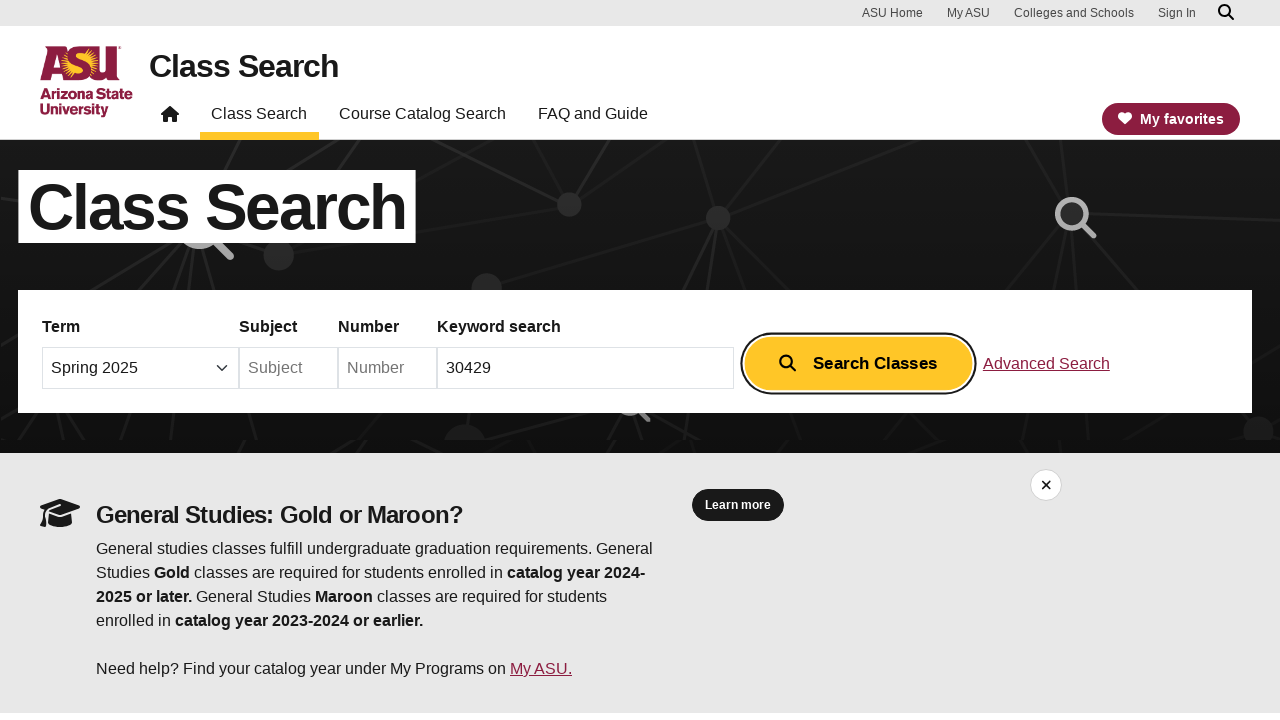

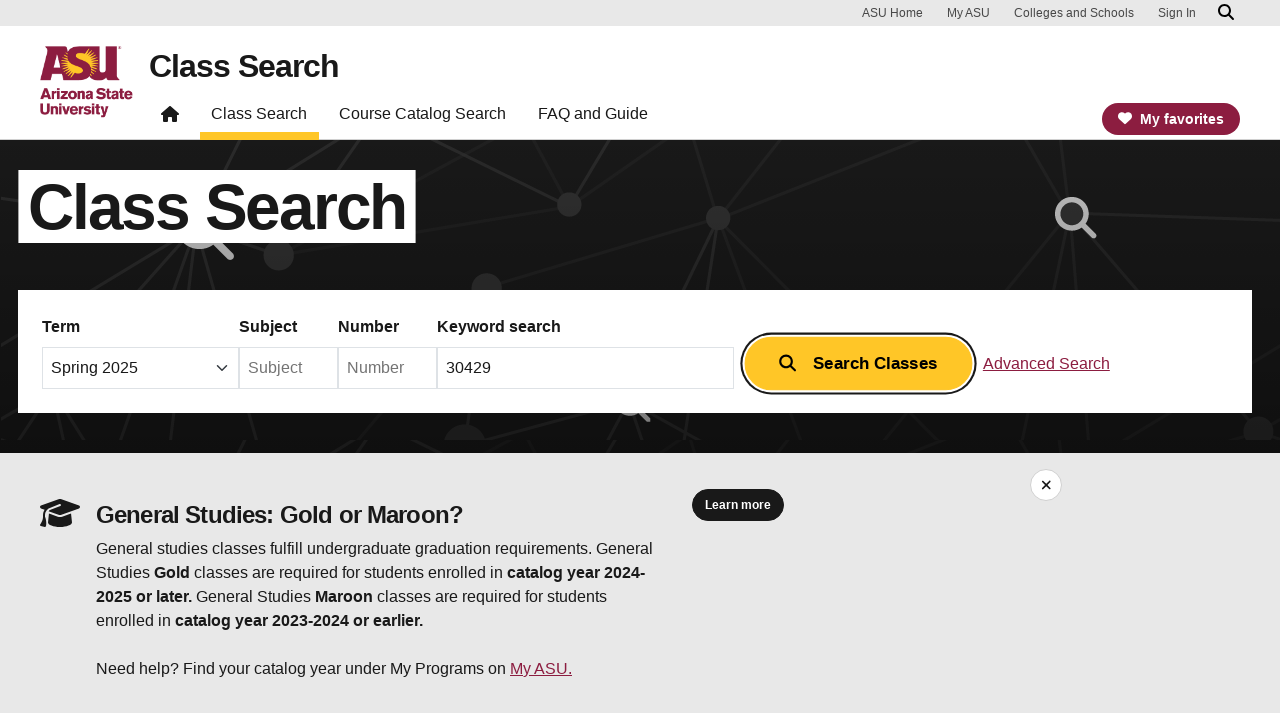